Tests dynamic loading with more than enough wait time (10 seconds) to find the element

Starting URL: https://automationfc.github.io/dynamic-loading/

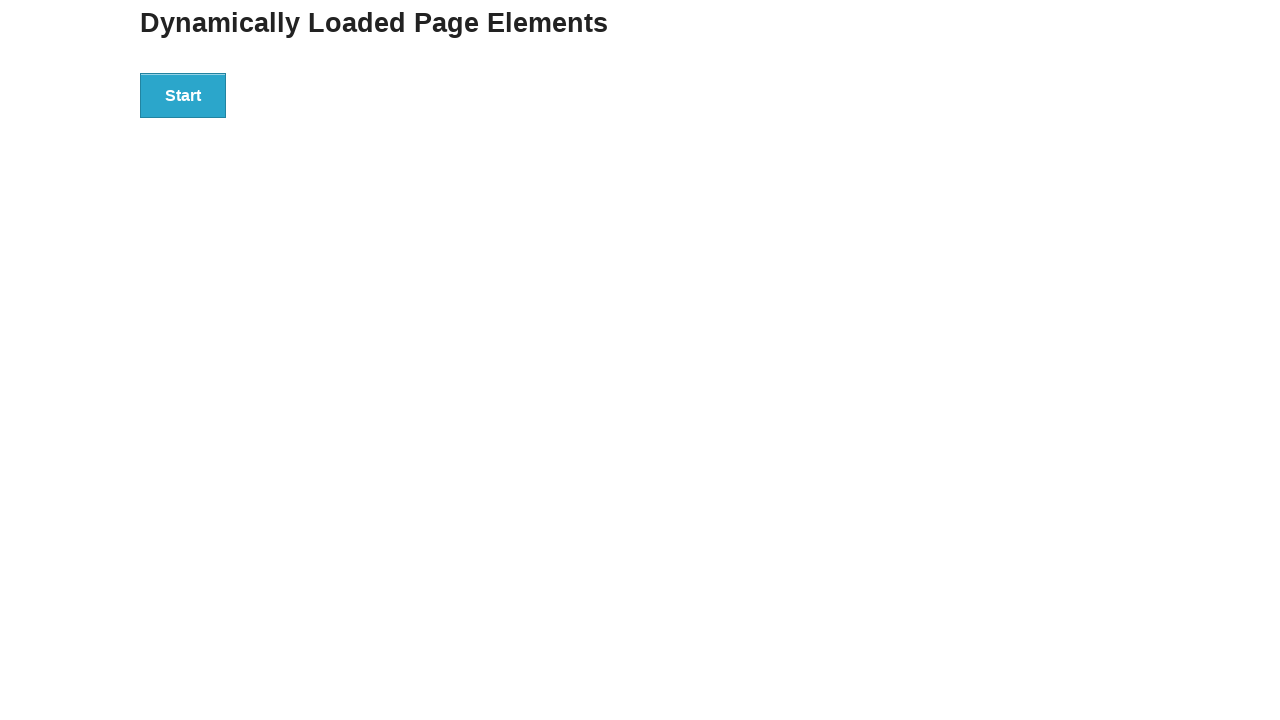

Clicked Start button to trigger dynamic loading at (183, 95) on div#start button
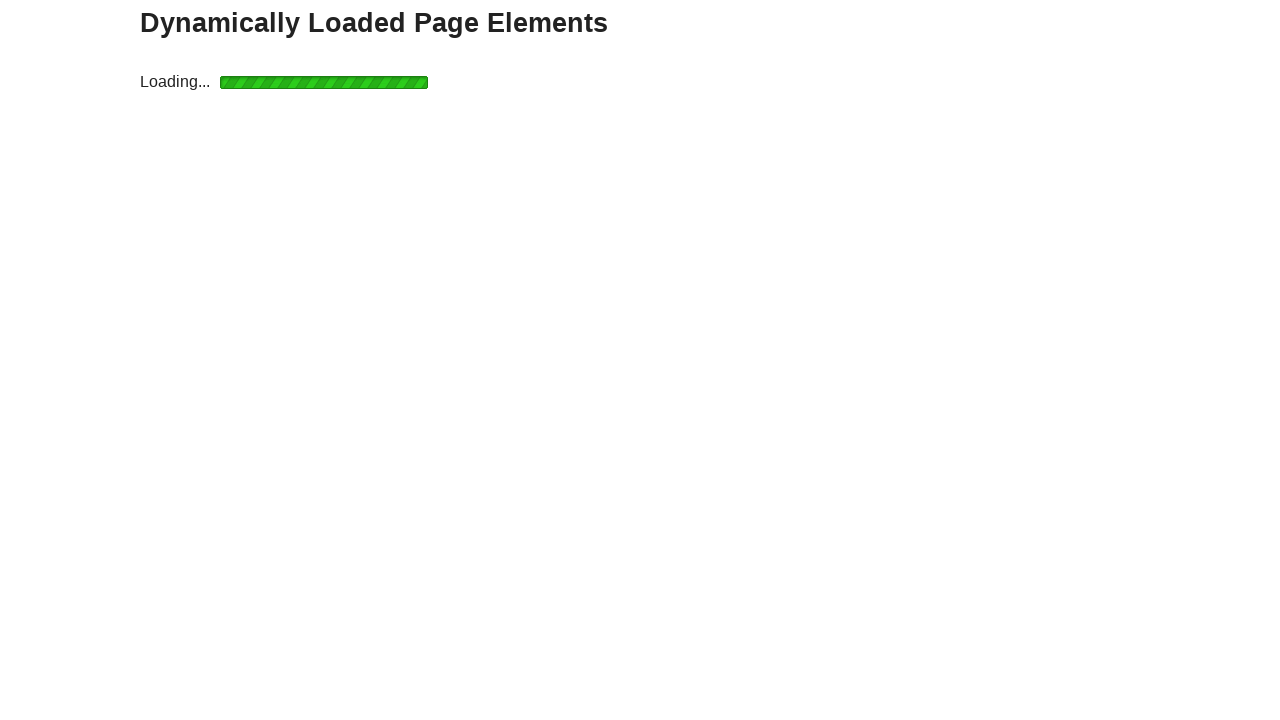

Waited for finish heading element to appear (10 second timeout)
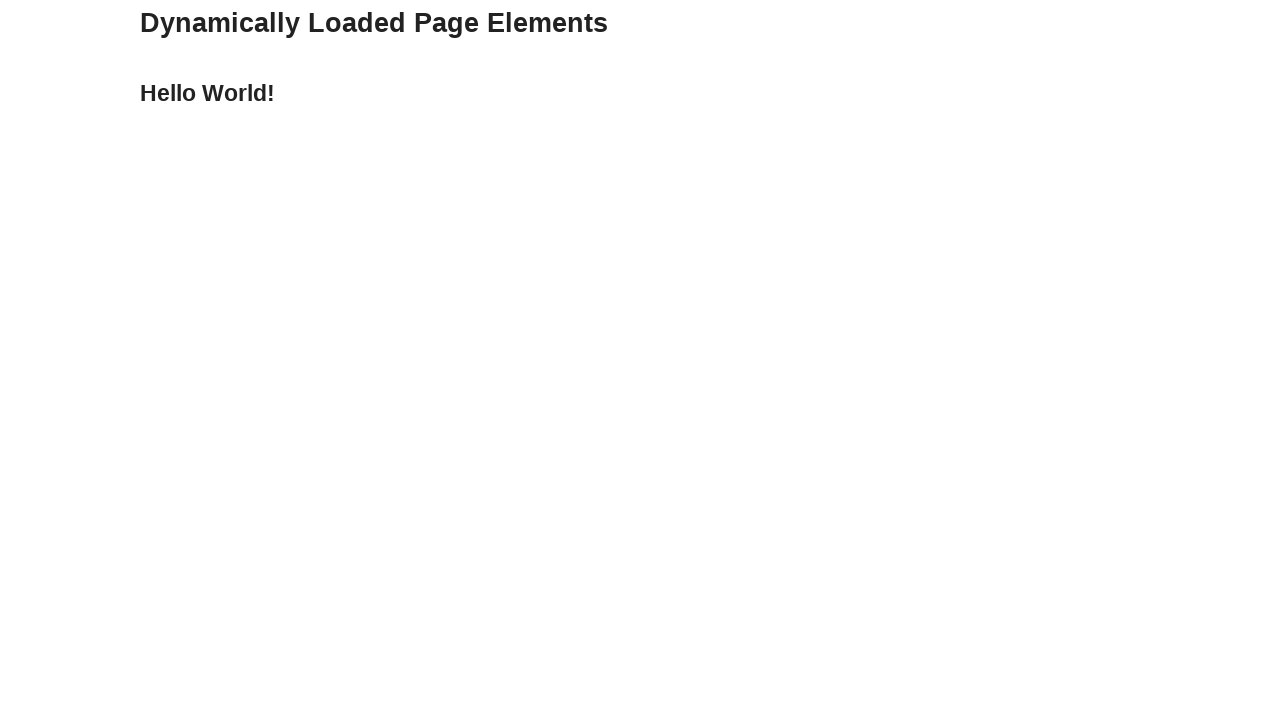

Verified that the finish heading element is visible
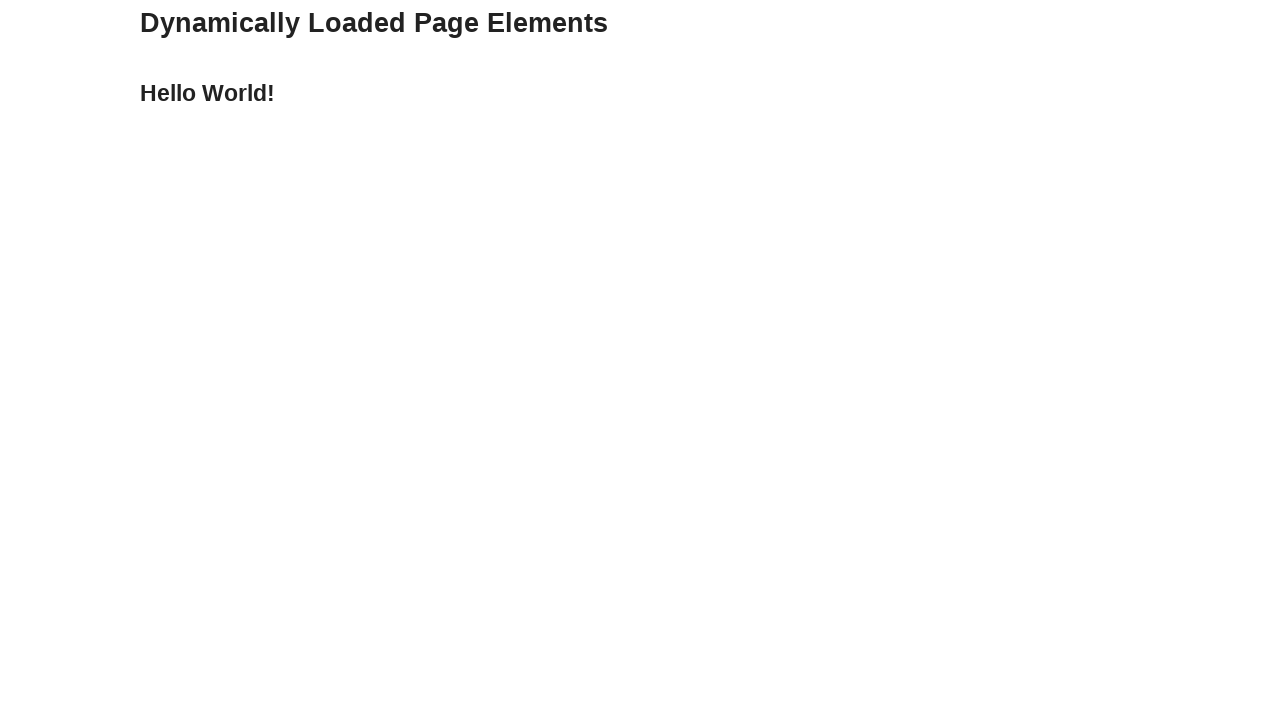

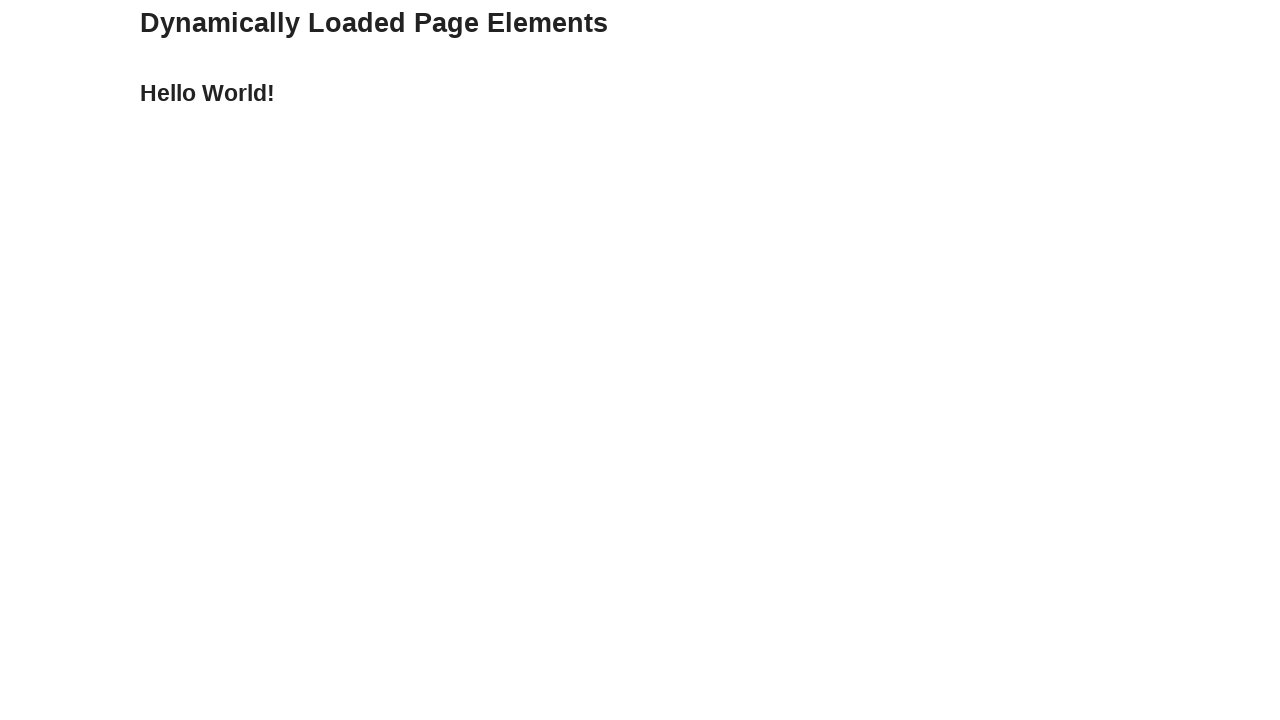